Tests radio button selection by clicking IE and Mozilla radio buttons and verifying mutual exclusivity

Starting URL: https://selenium08.blogspot.com/2019/07/check-box-and-radio-buttons.html

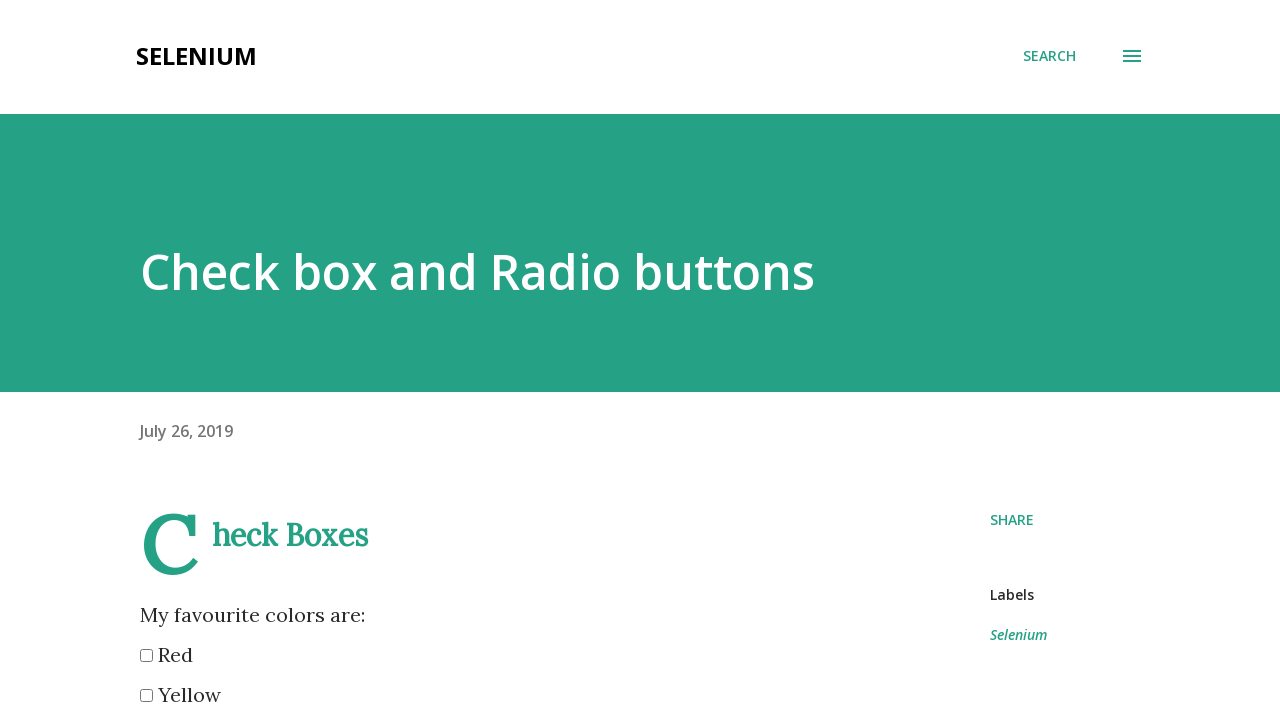

Scrolled down 500px to view radio buttons section
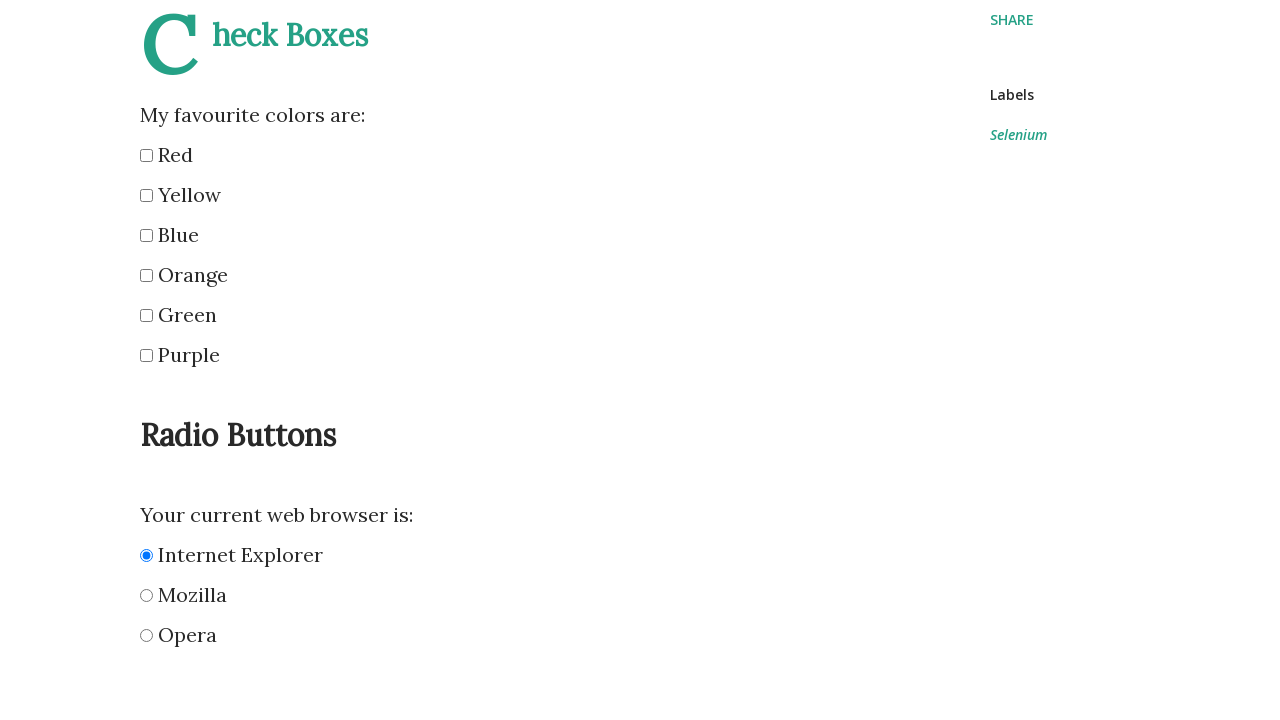

Clicked IE radio button at (146, 556) on input[value='IE']
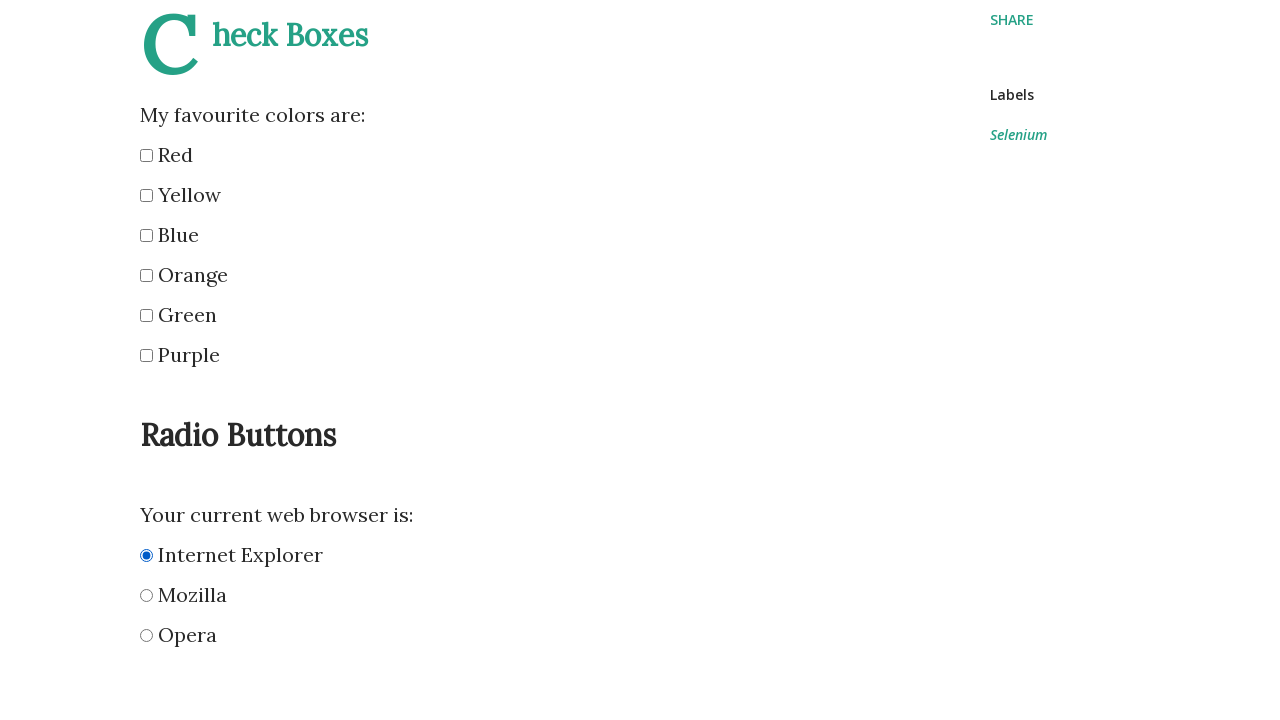

Clicked Mozilla radio button to verify mutual exclusivity with IE at (146, 596) on input[value='Mozilla']
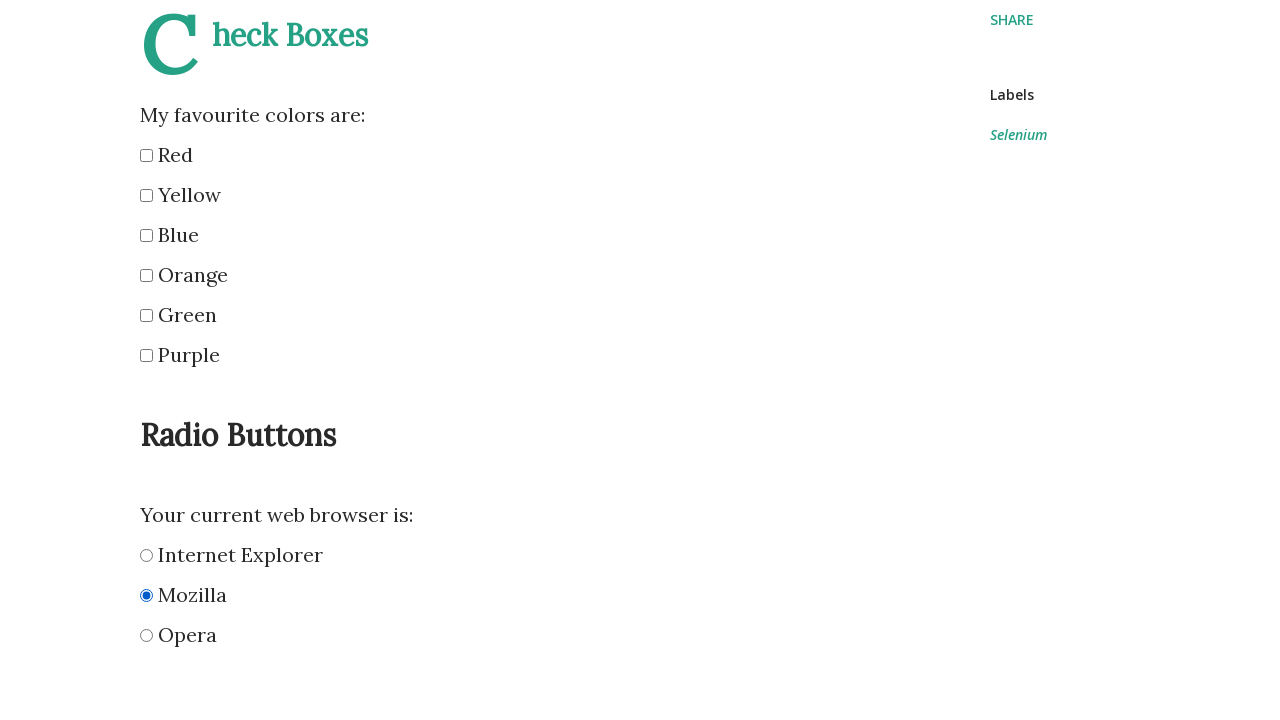

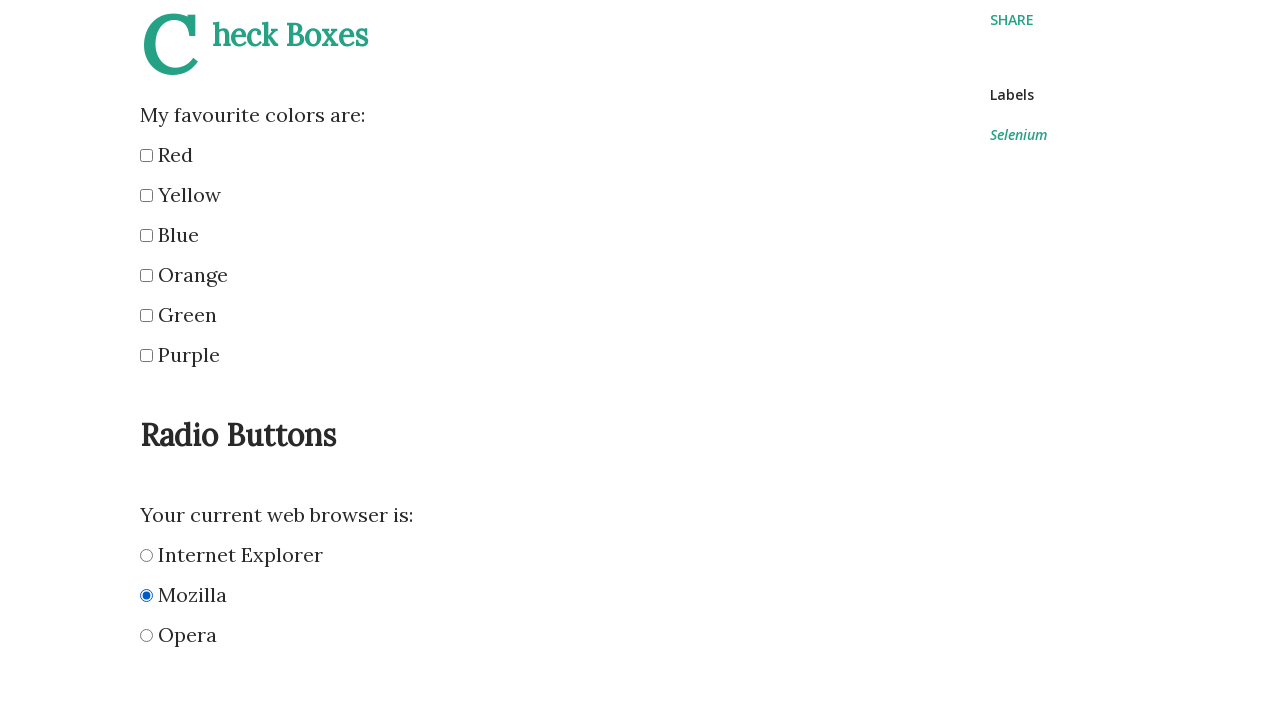